Tests user login flow by clicking login button, entering credentials, and submitting the login form

Starting URL: https://www.demoblaze.com/

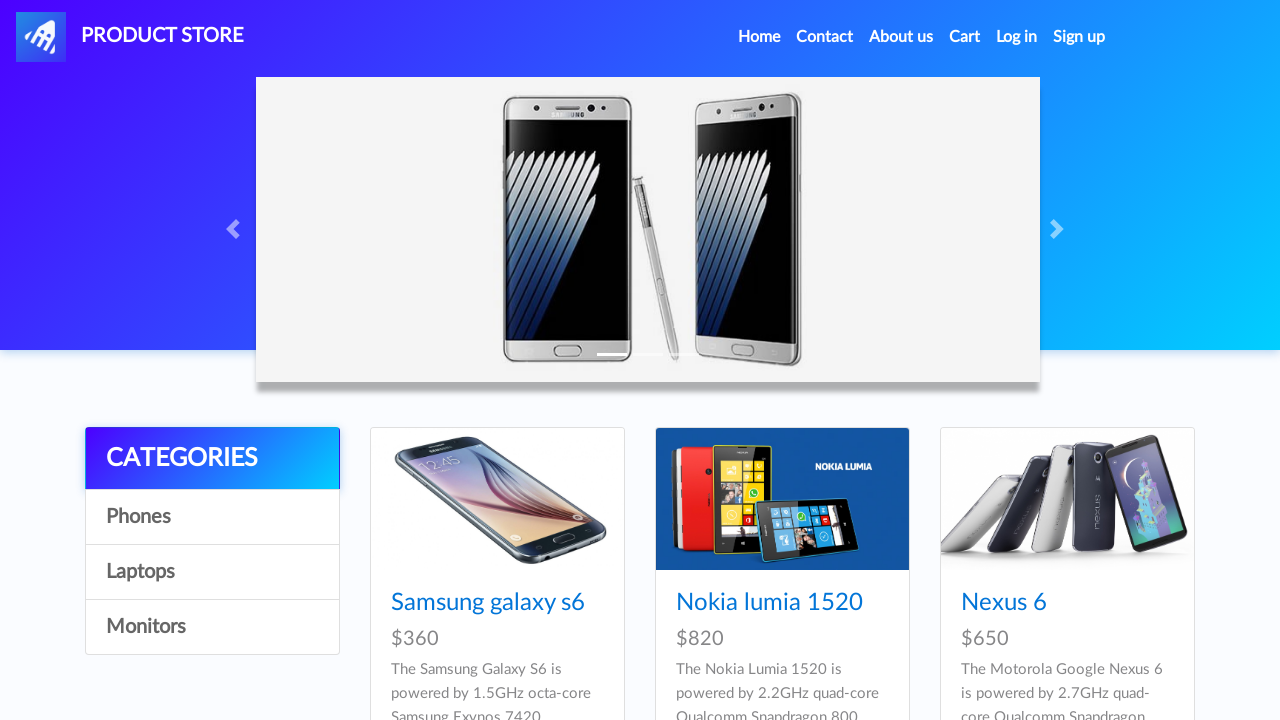

Clicked login button at (1017, 37) on xpath=//*[@id='login2']
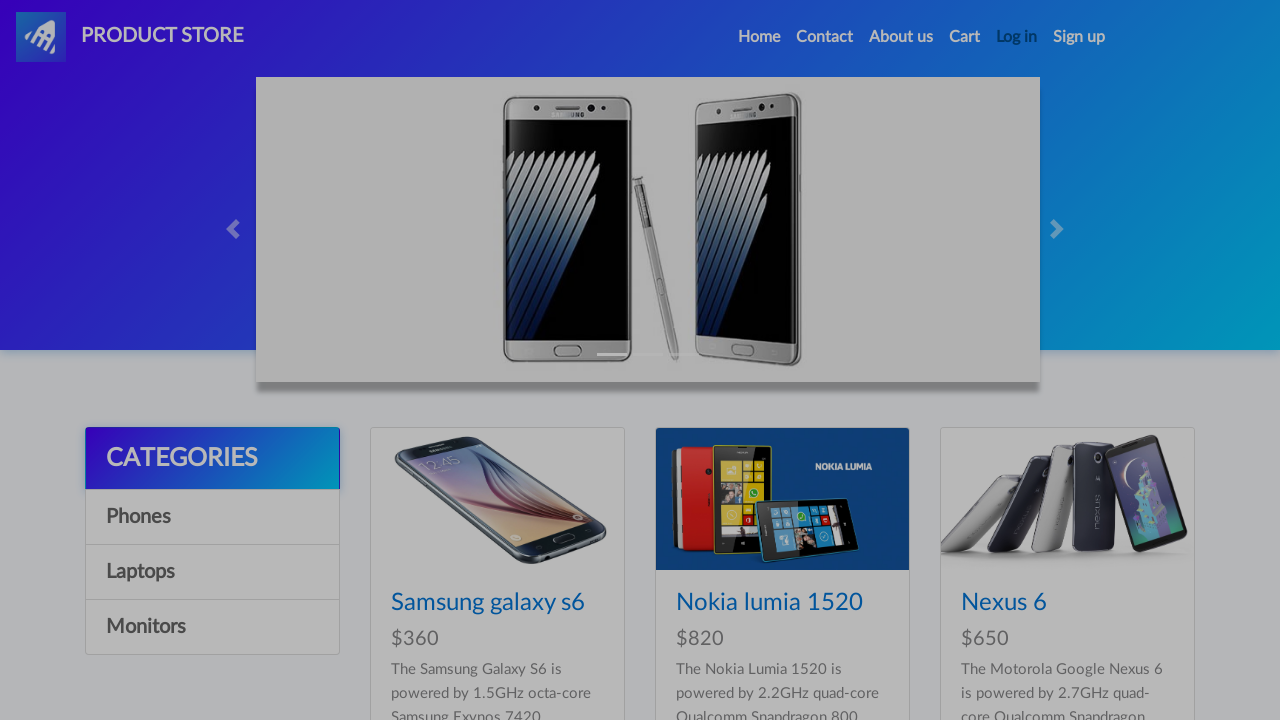

Login modal appeared with username field visible
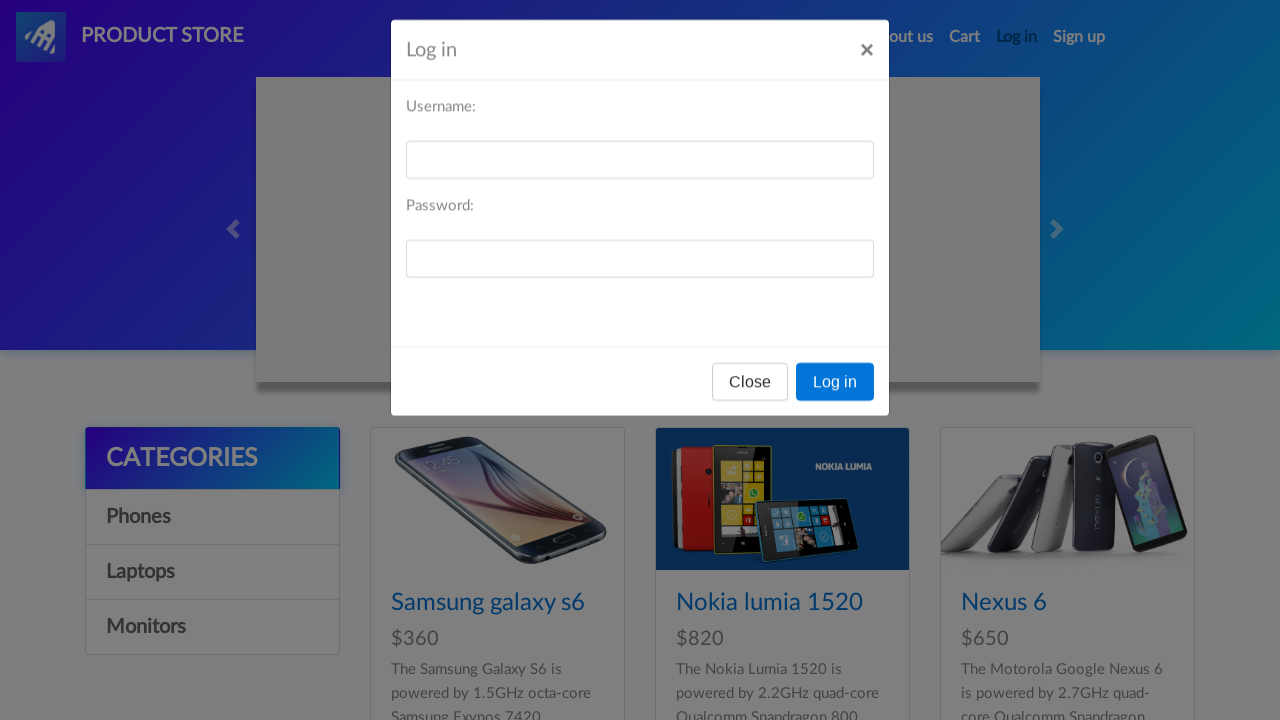

Entered username 'testuser2024' in login form on //*[@id='loginusername']
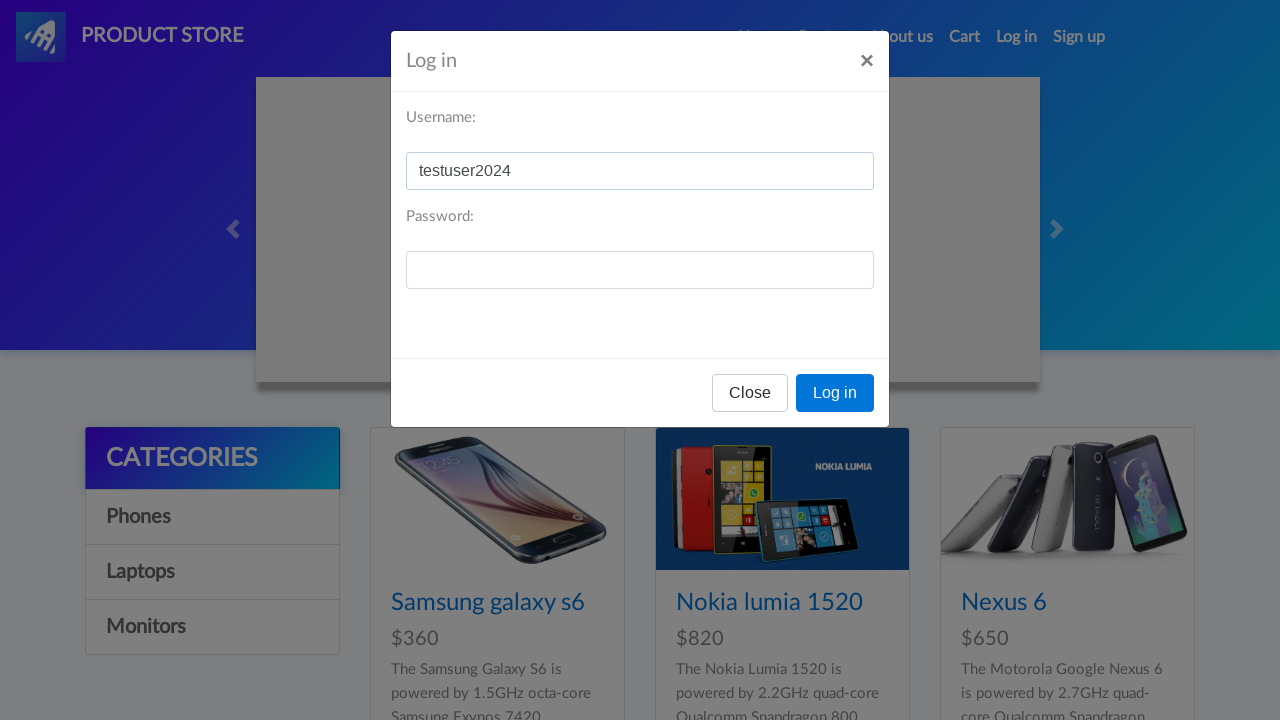

Entered password in login form on //*[@id='loginpassword']
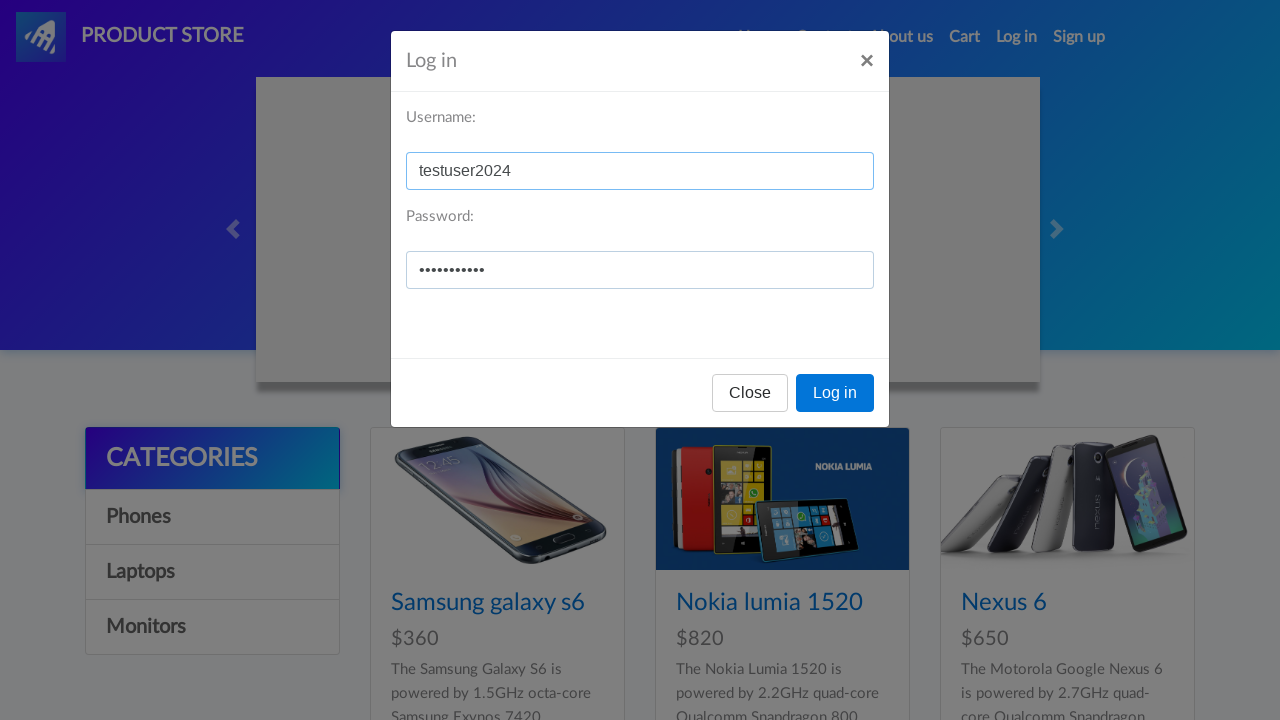

Clicked submit button to complete login at (835, 393) on xpath=//*[@id='logInModal']/div/div/div[3]/button[2]
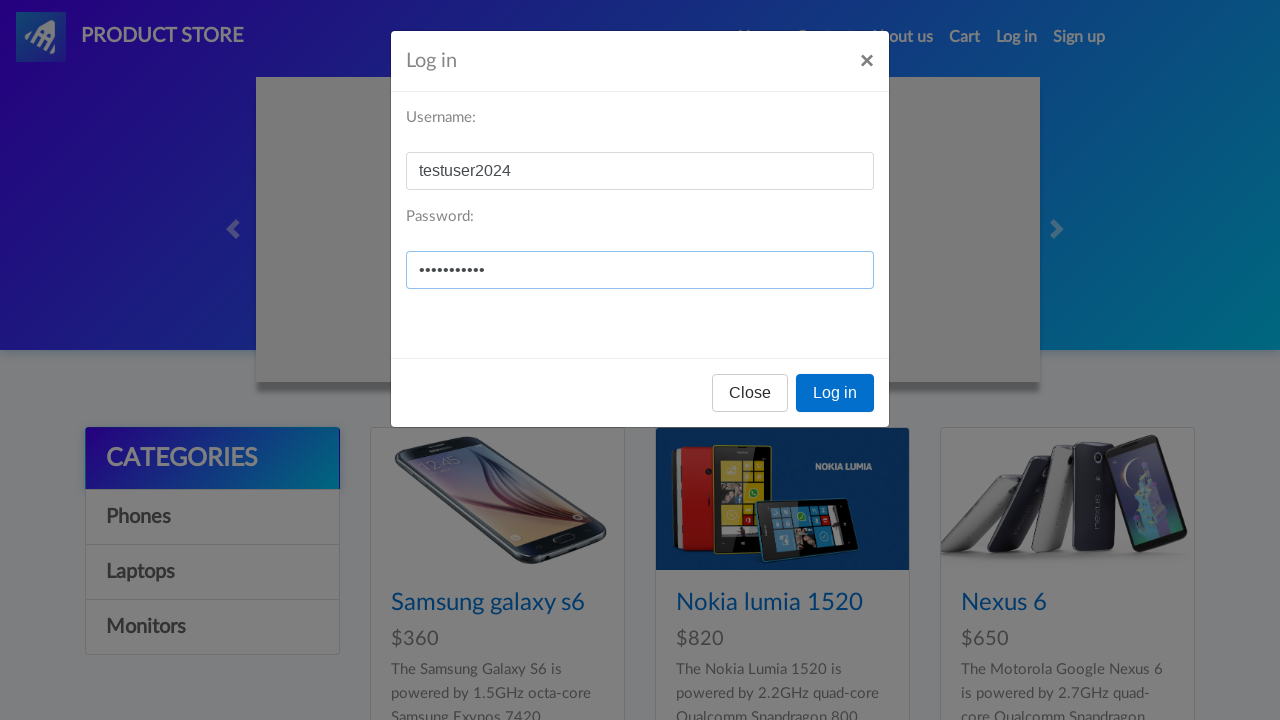

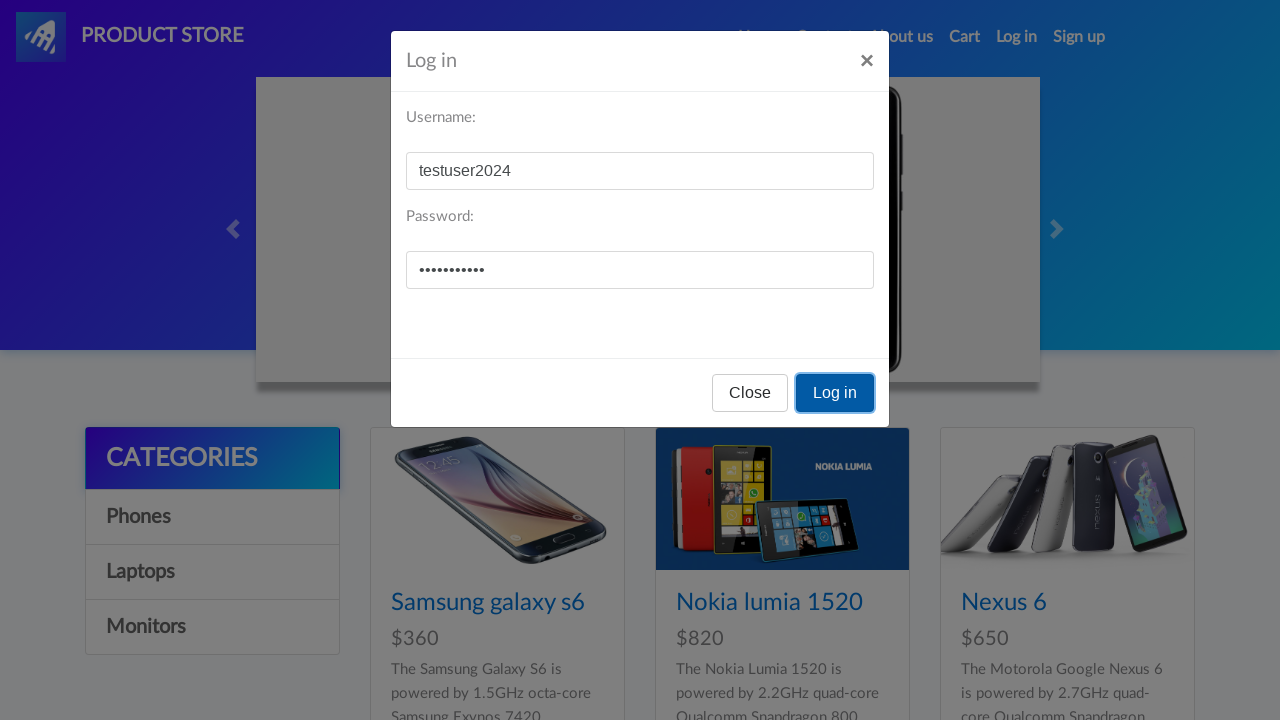